Tests JavaScript alert handling by clicking a button that triggers an alert and then accepting/dismissing the alert dialog

Starting URL: https://demoqa.com/alerts

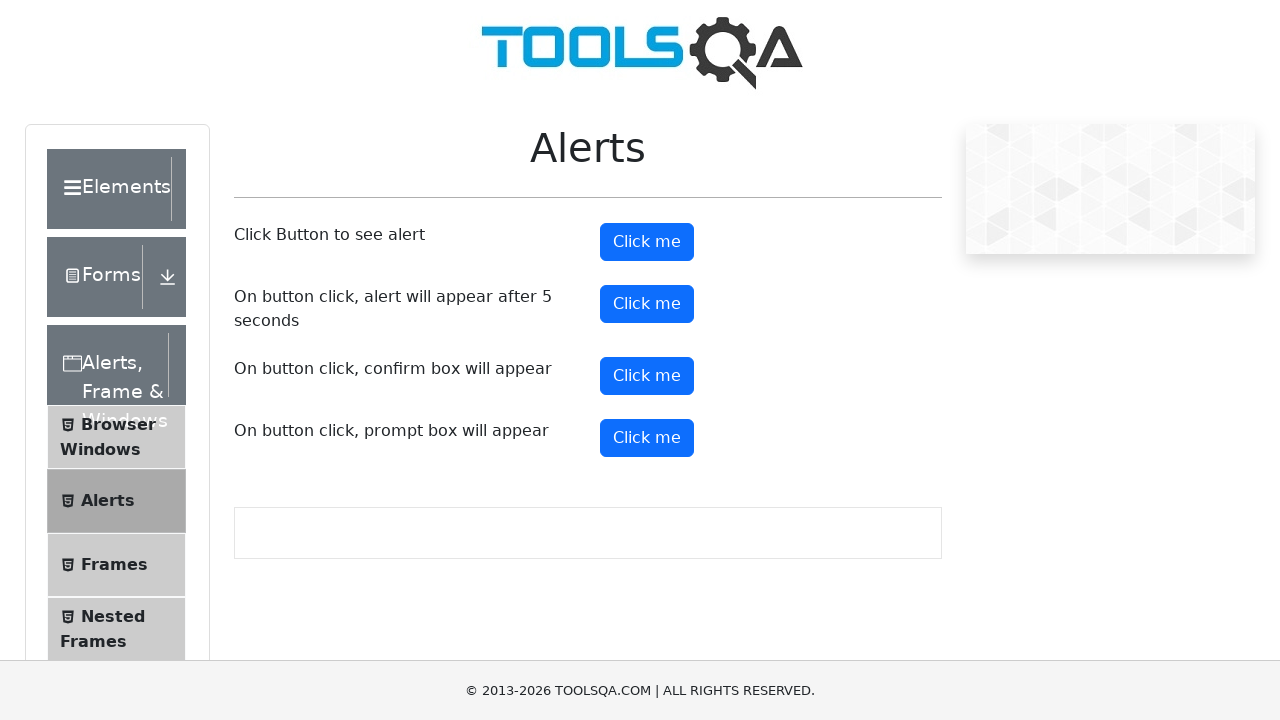

Clicked alert button to trigger JavaScript alert at (647, 242) on xpath=//*[@id='alertButton']
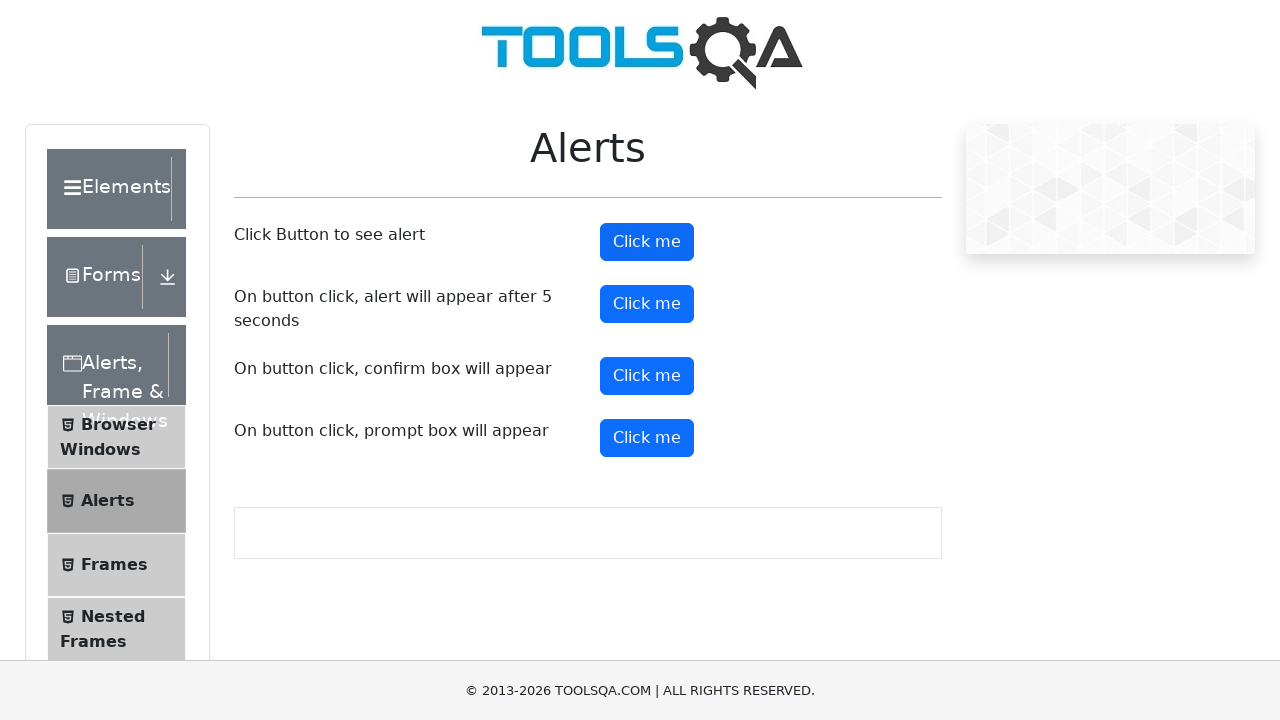

Registered dialog handler to accept alerts
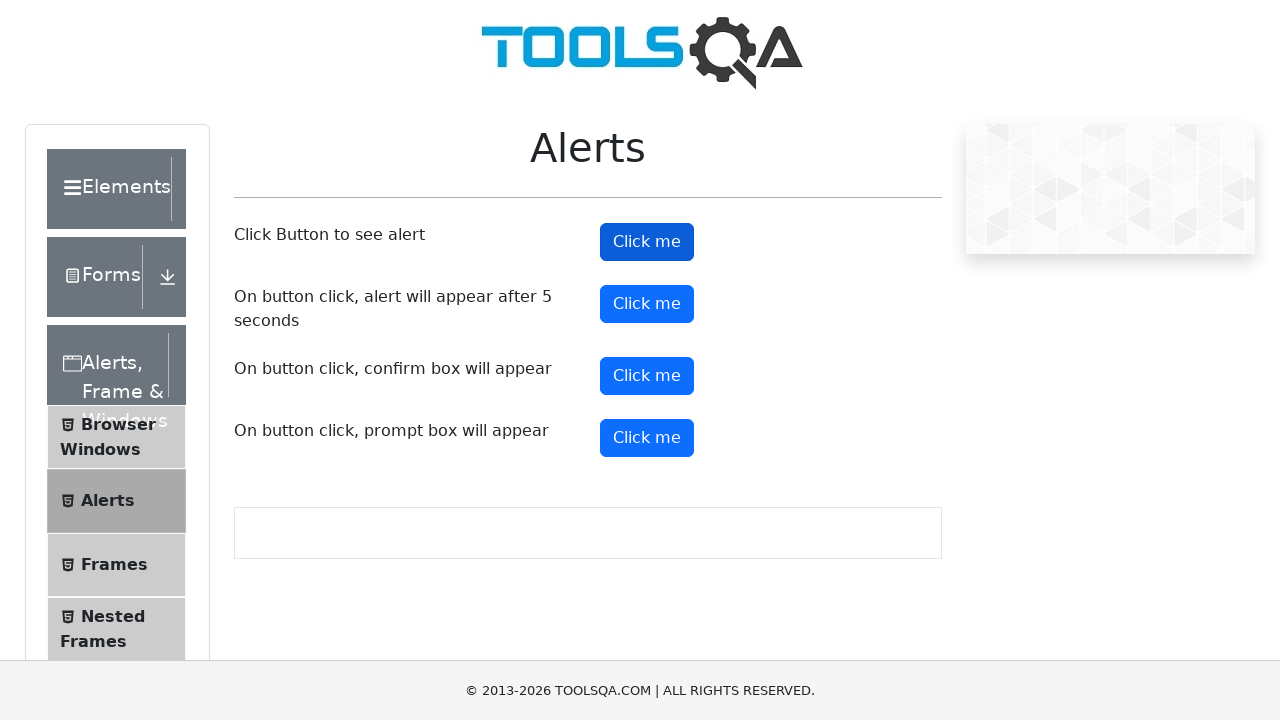

Re-registered dialog handler with custom function
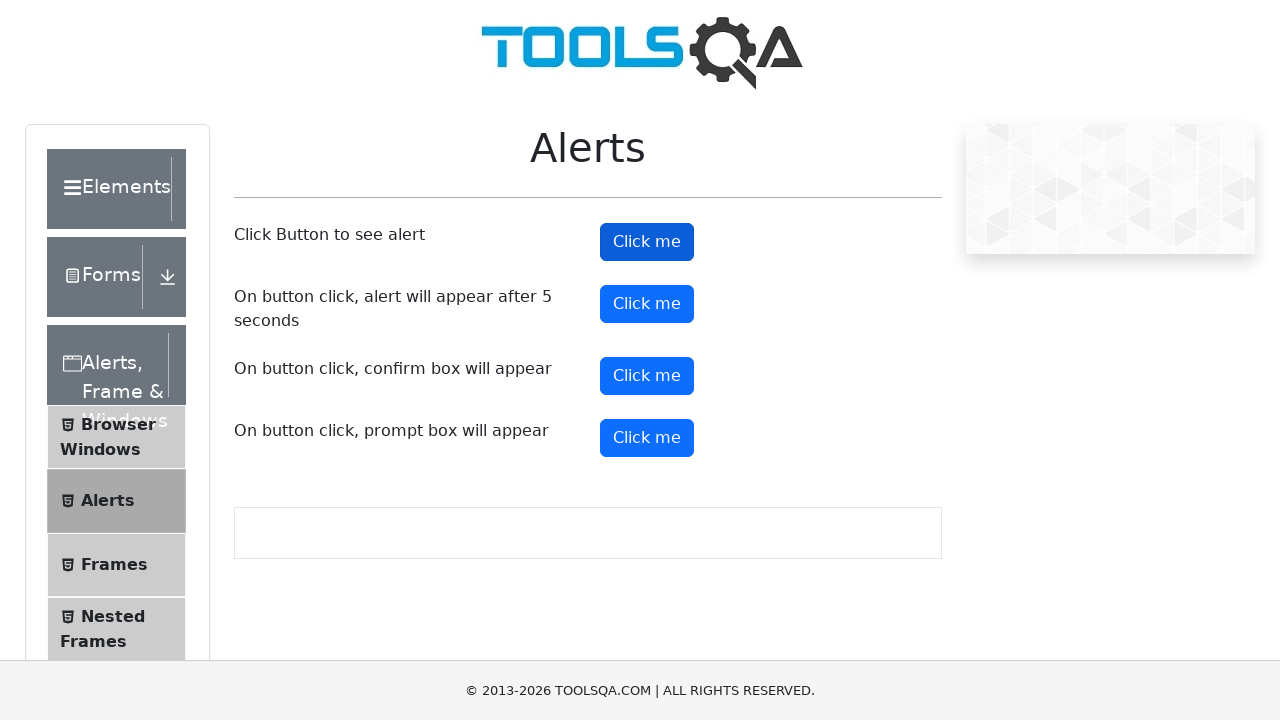

Clicked alert button again with dialog handler active at (647, 242) on #alertButton
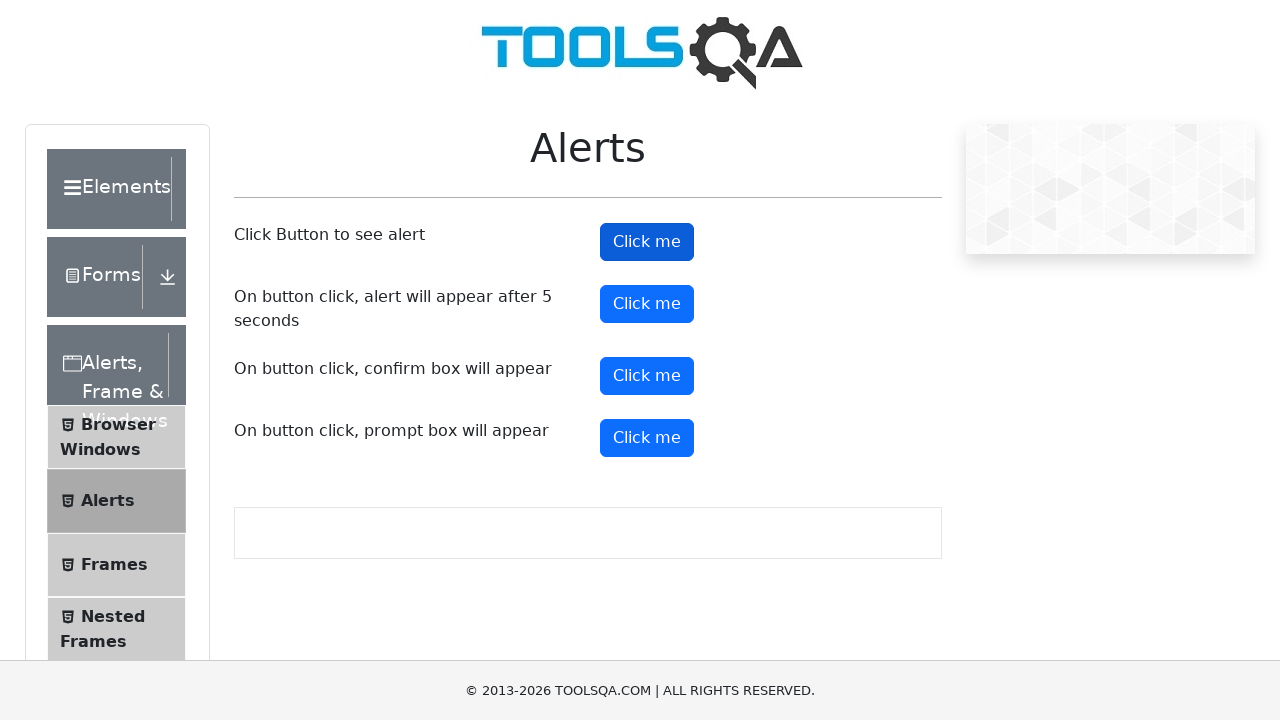

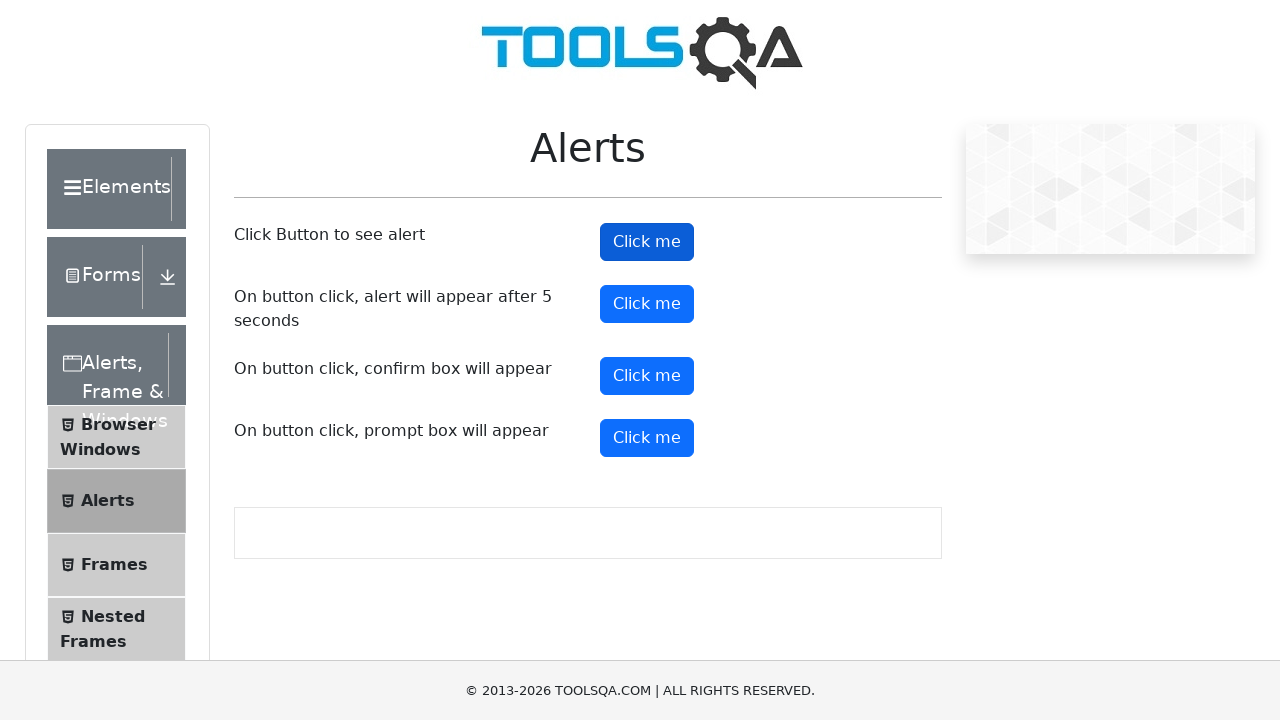